Tests a practice form by filling in personal information fields including first name, last name, email, phone number, and subjects.

Starting URL: https://demoqa.com/automation-practice-form

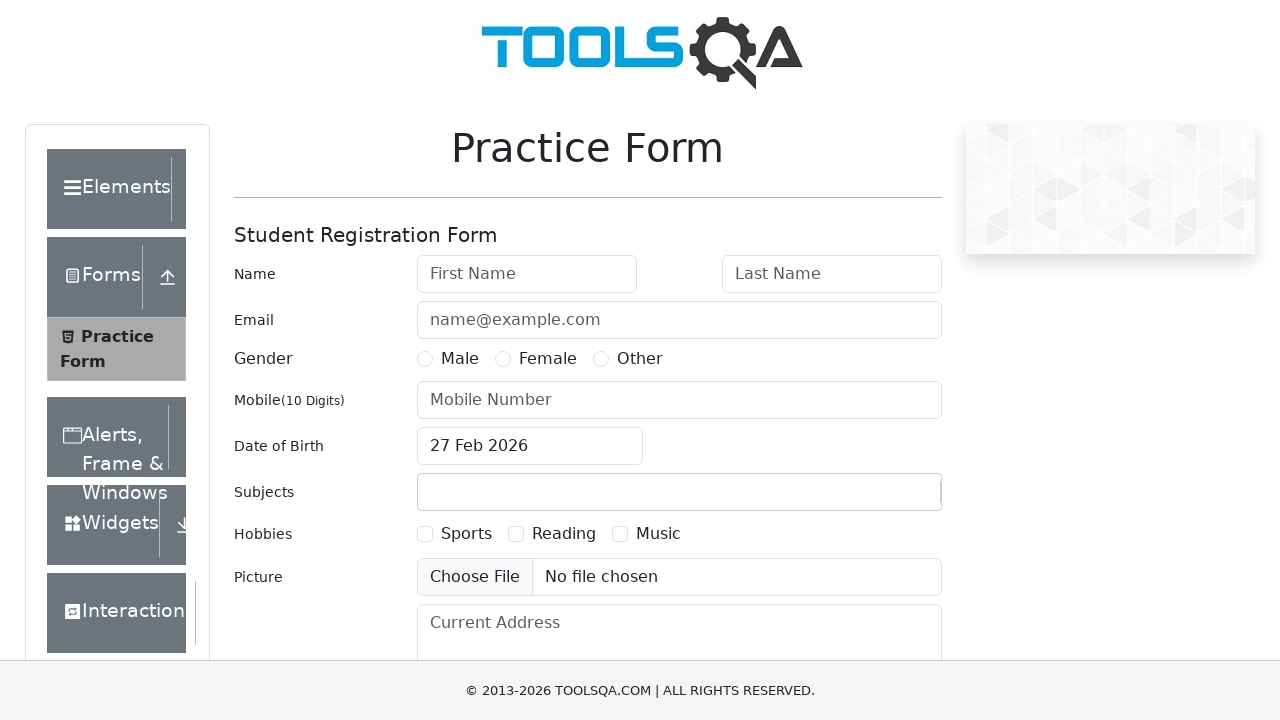

Filled first name field with 'Oleg' on #firstName
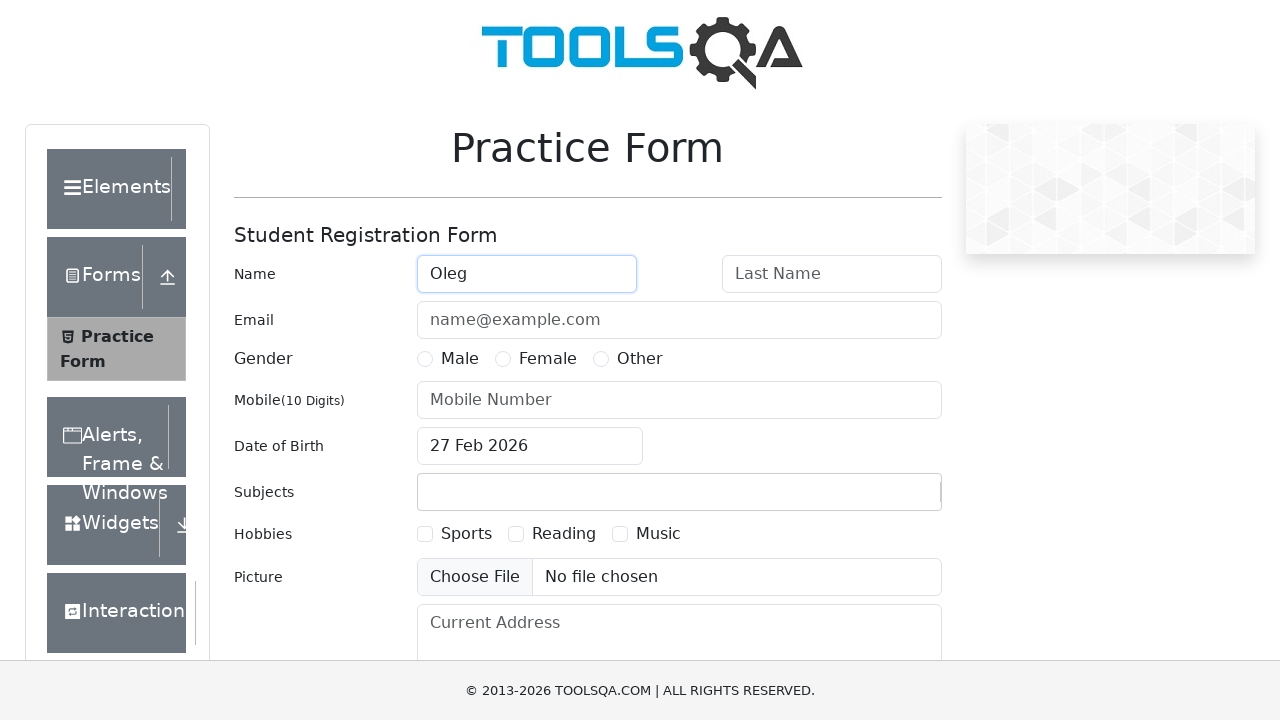

Filled last name field with 'Zaharenko' on #lastName
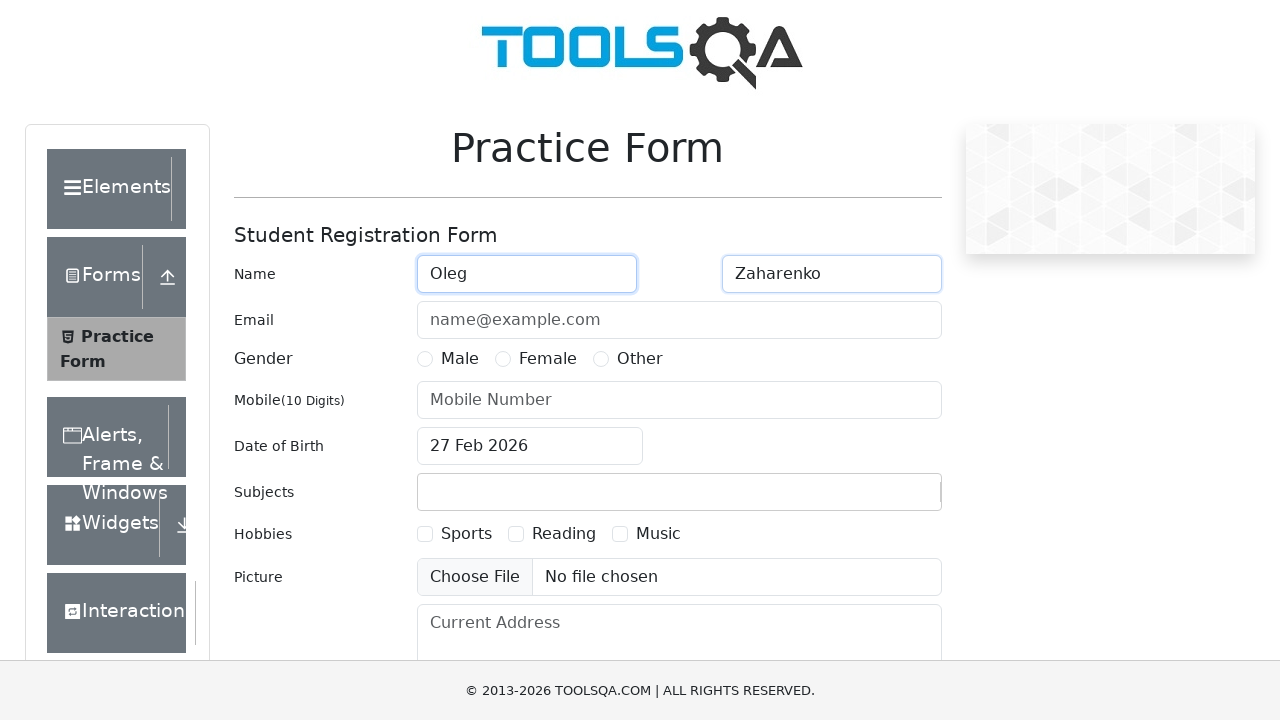

Filled email field with 'blablalba@gmail.com' on #userEmail
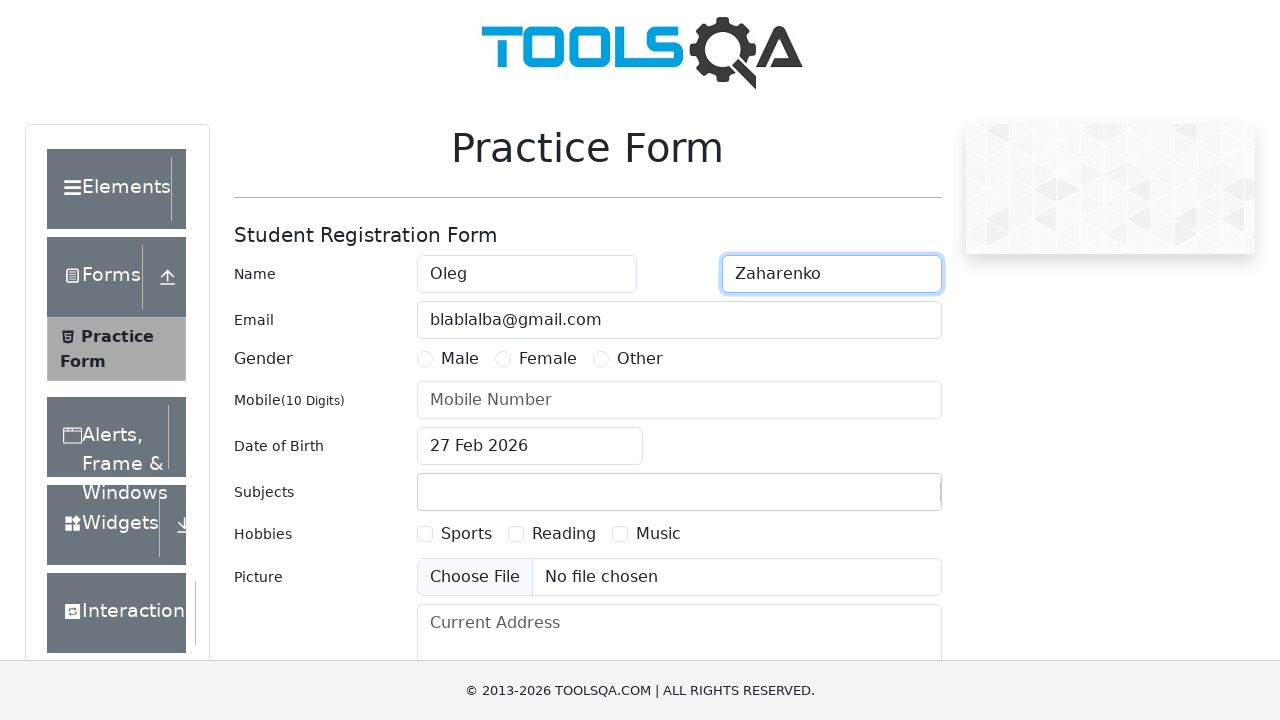

Filled phone number field with '1234567890' on #userNumber
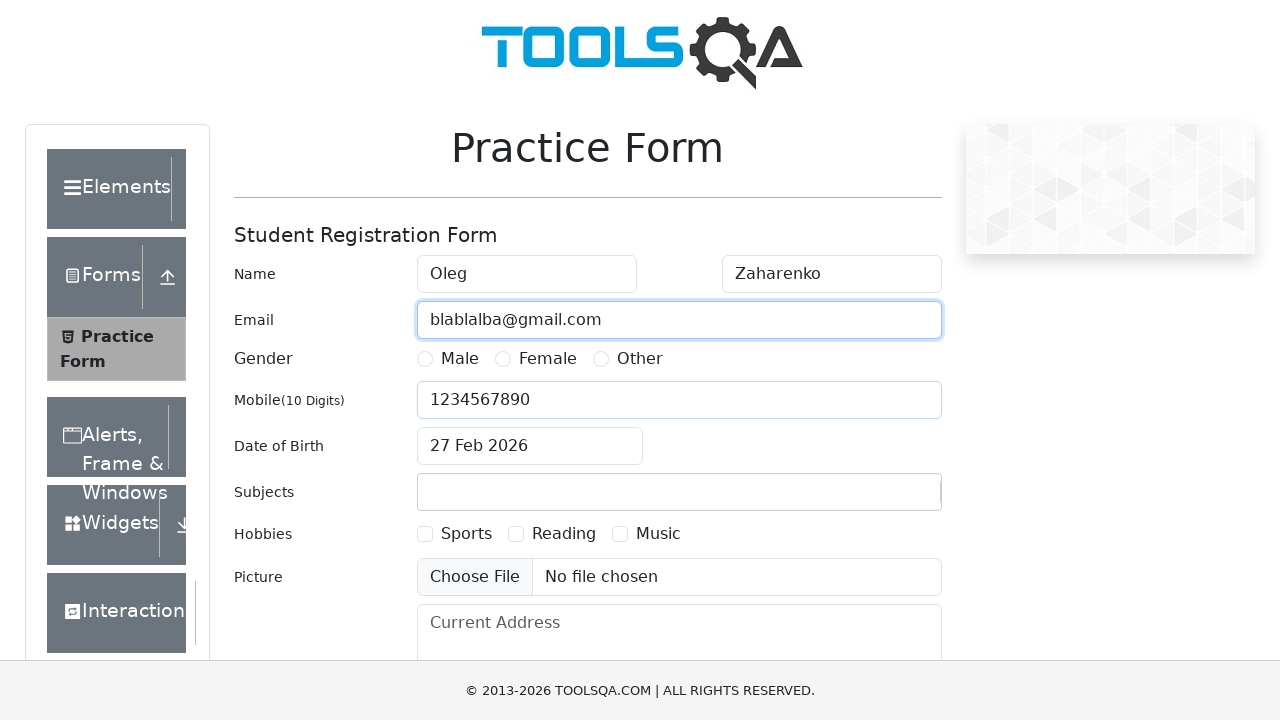

Filled subjects field with 'qwerty' on #subjectsContainer input
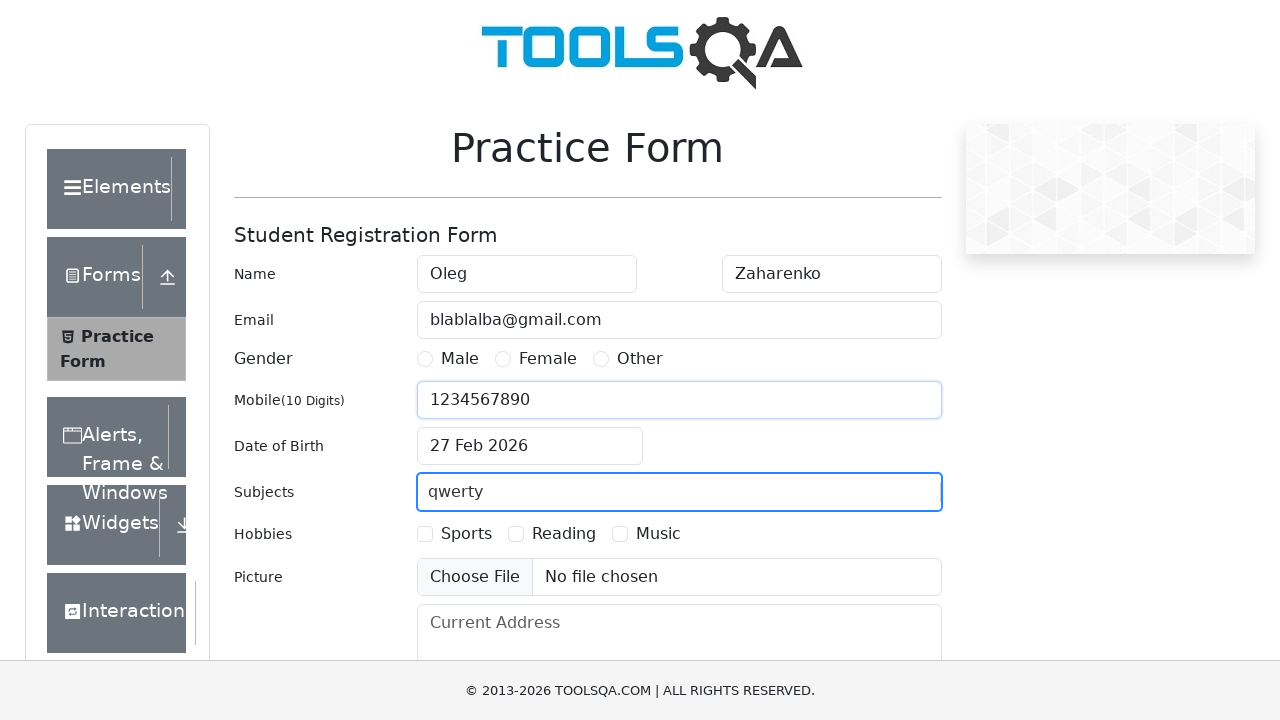

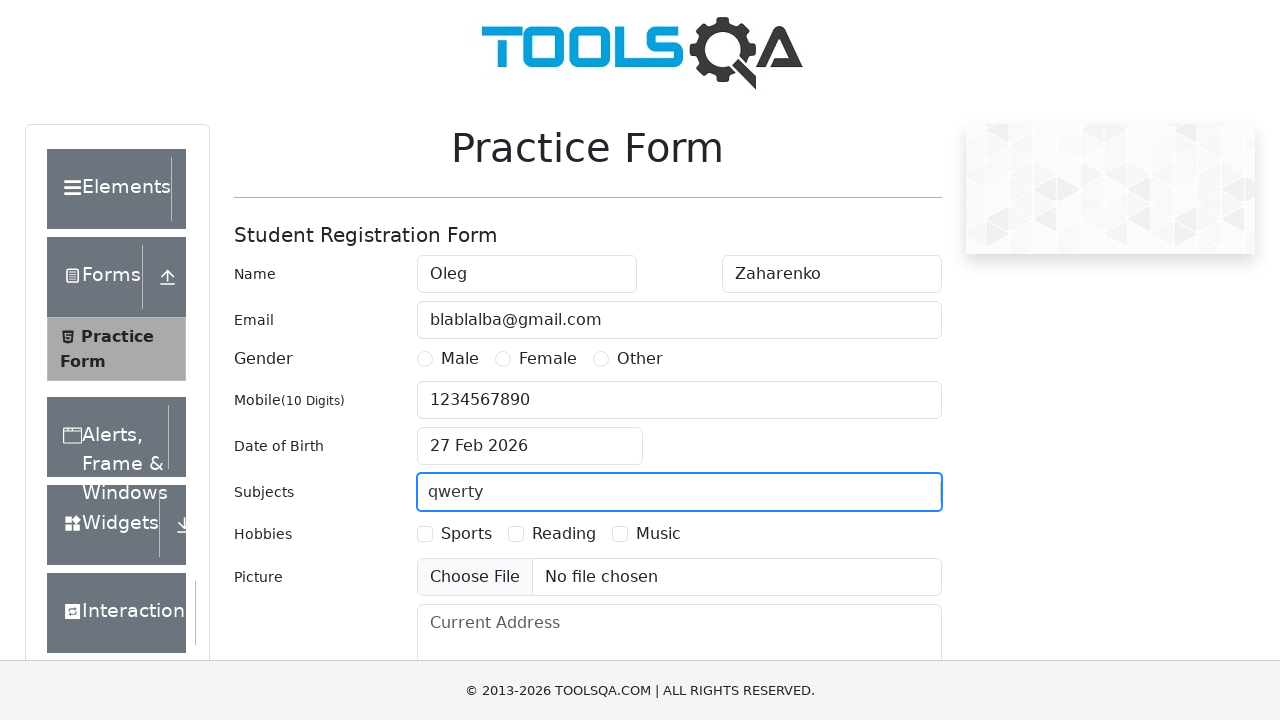